Tests a wait scenario by clicking a verify button and checking for a successful verification message

Starting URL: http://suninjuly.github.io/wait1.html

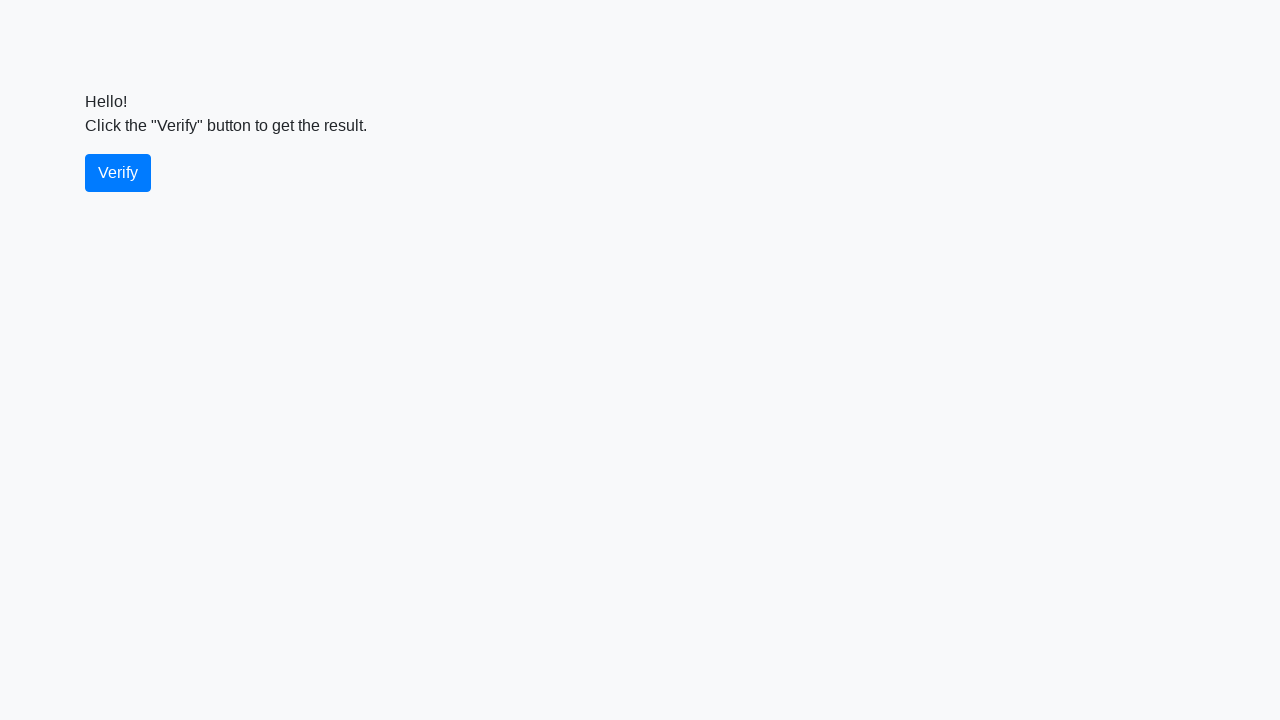

Navigated to wait1 test page
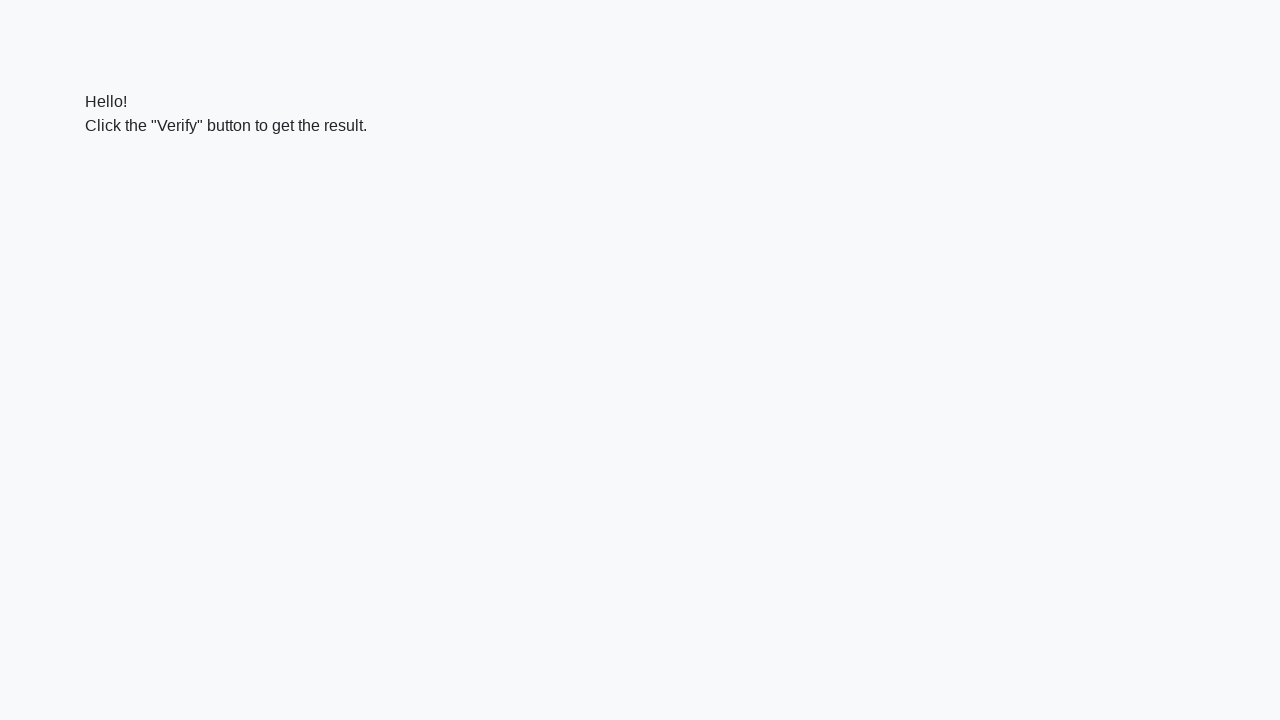

Clicked the verify button at (118, 173) on #verify
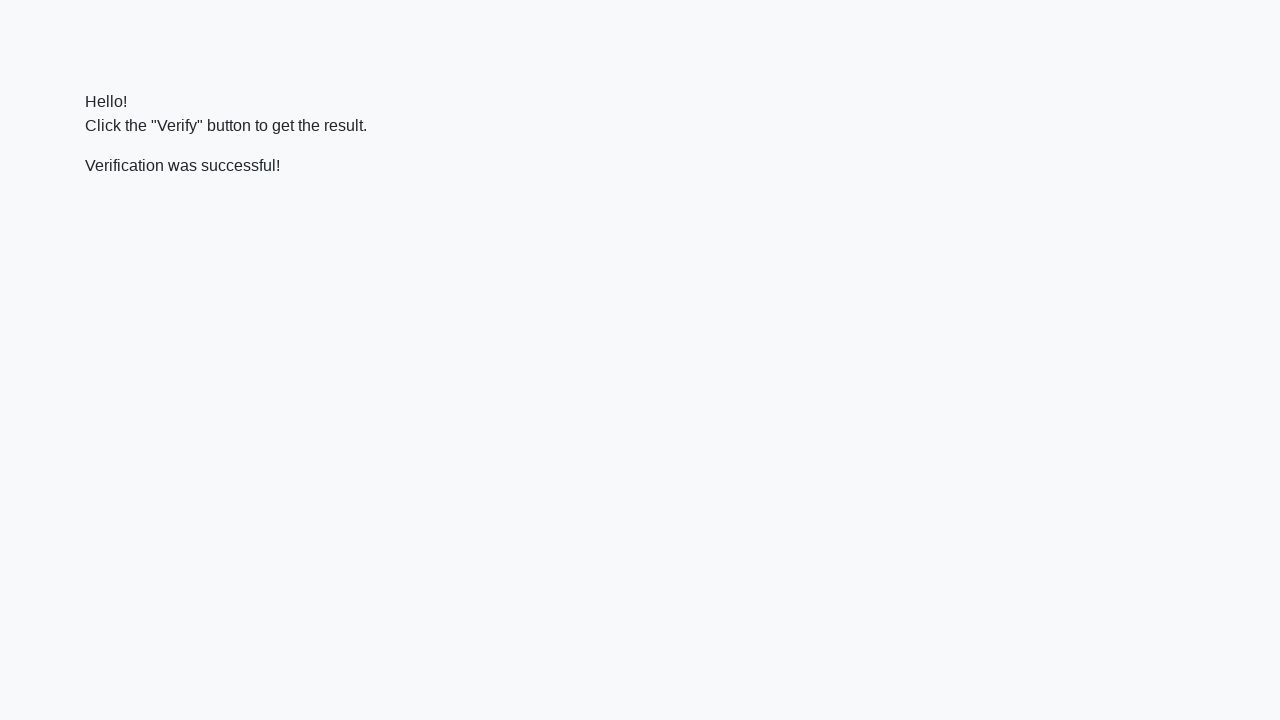

Verification message appeared
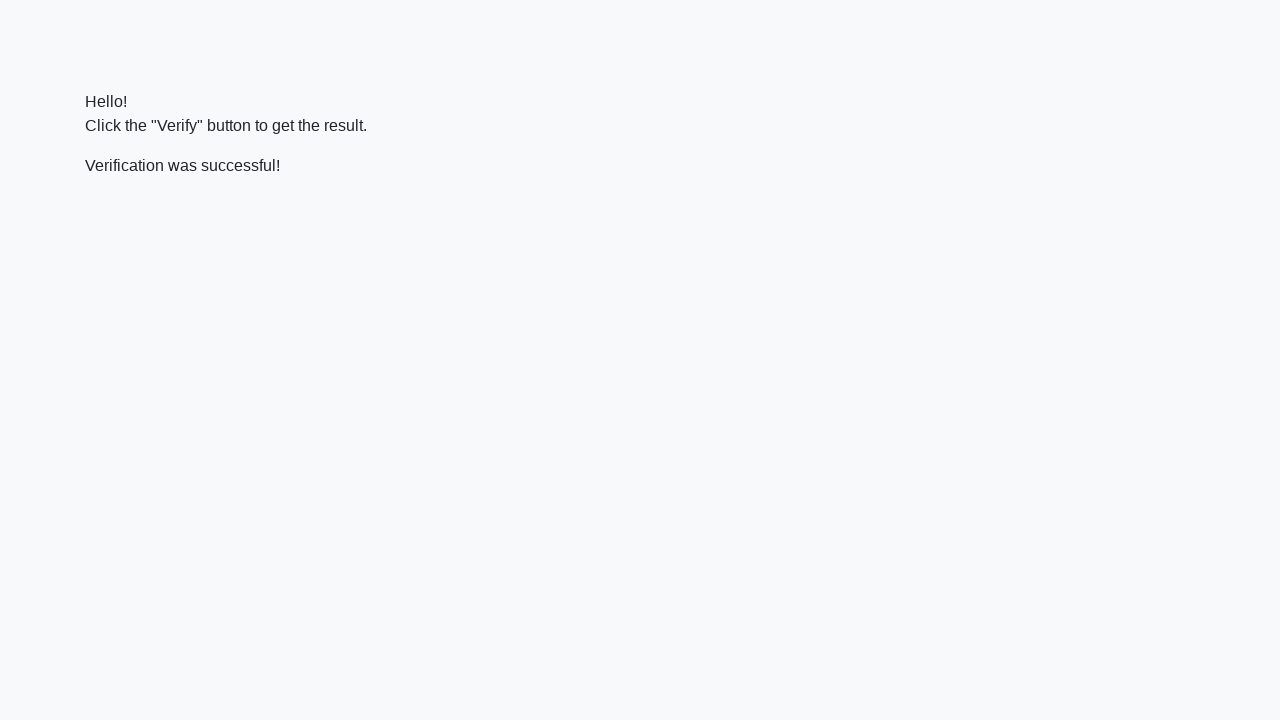

Verified success message contains 'successful'
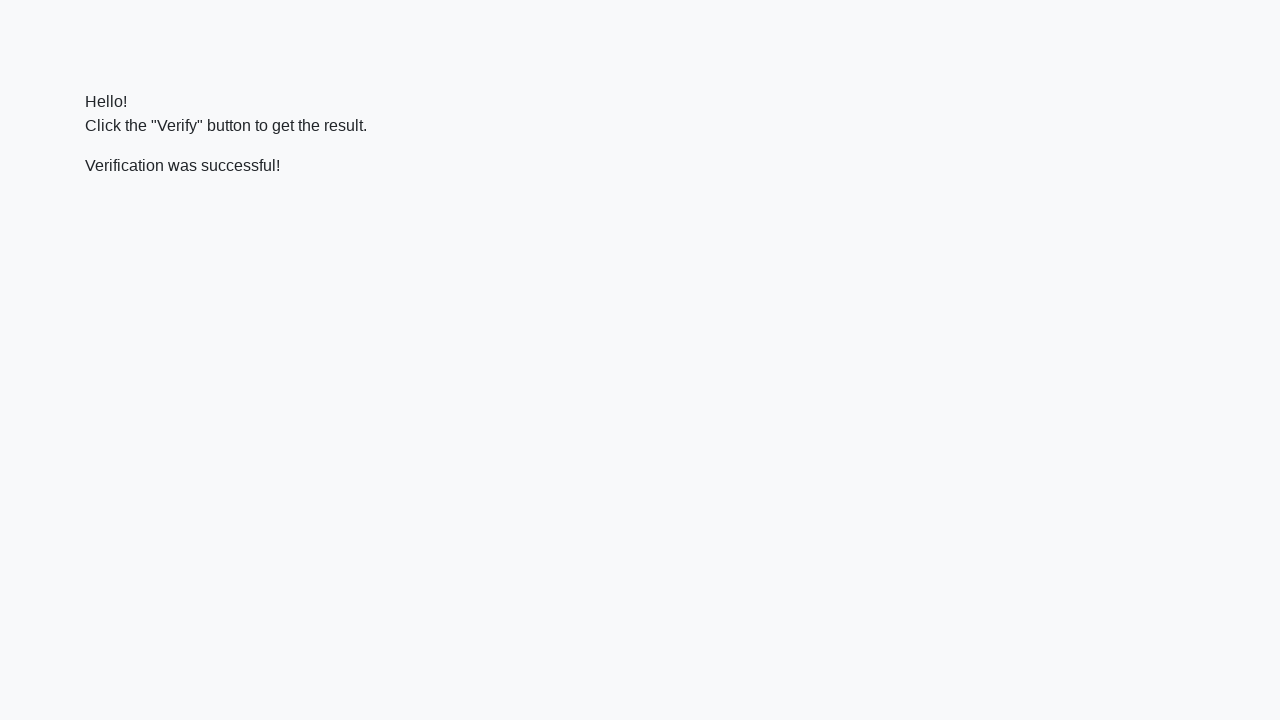

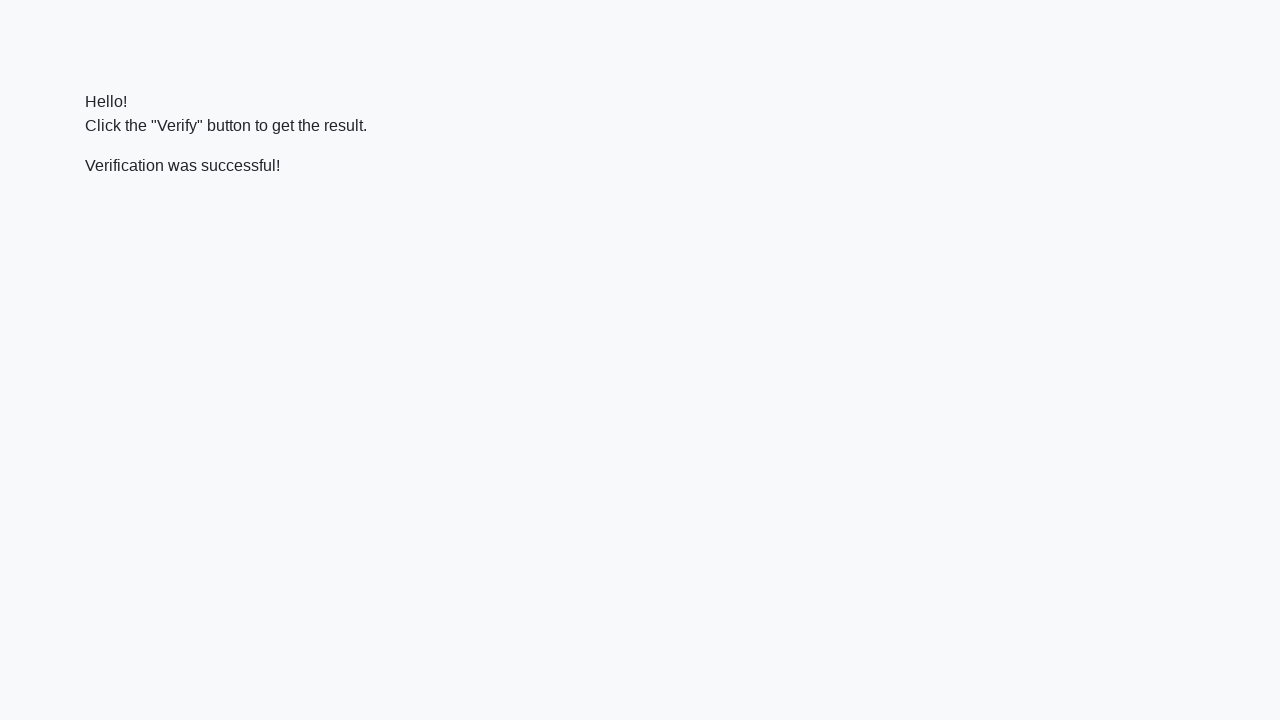